Tests dropdown selection by selecting Option 1 using visible text

Starting URL: https://testcenter.techproeducation.com/index.php?page=dropdown

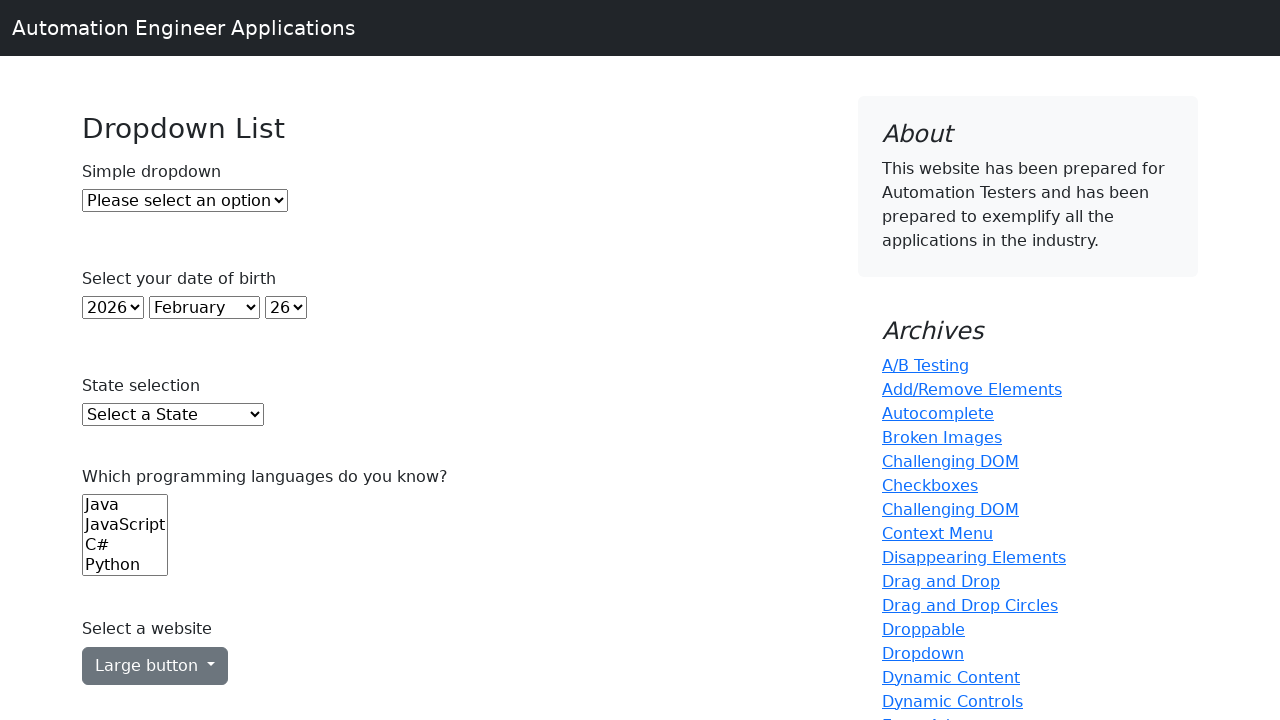

Navigated to dropdown test page
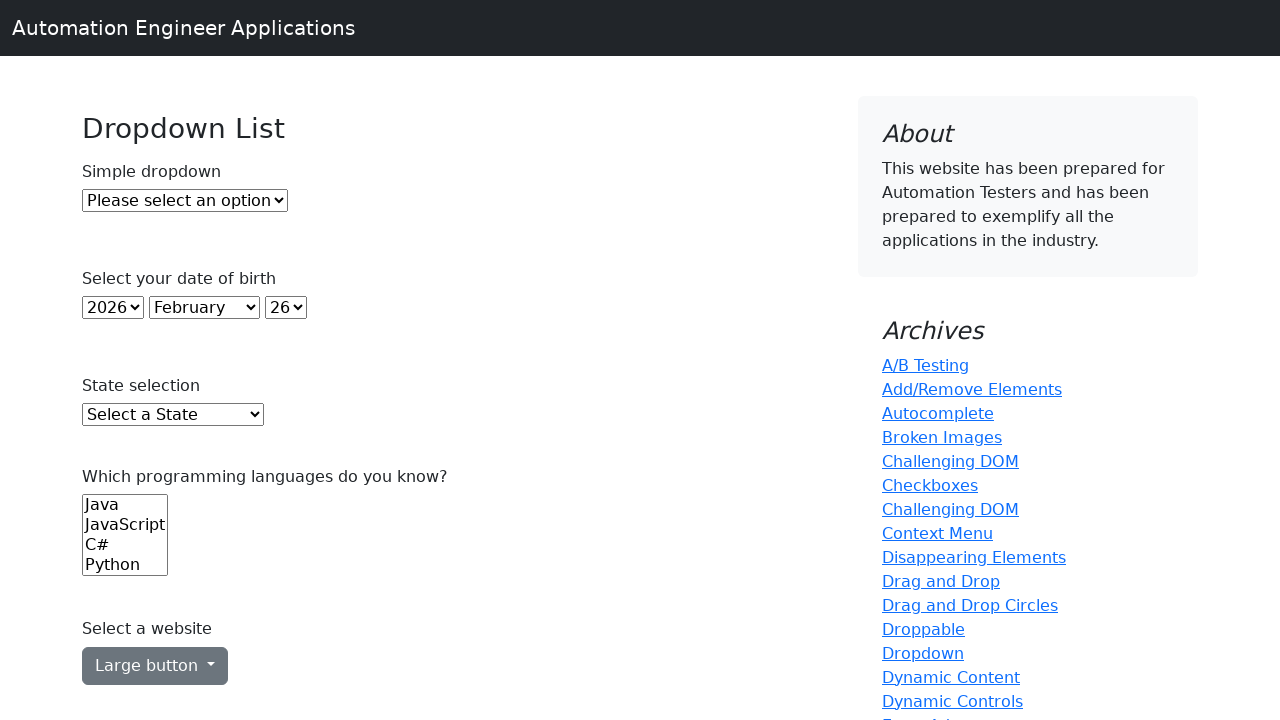

Located dropdown element
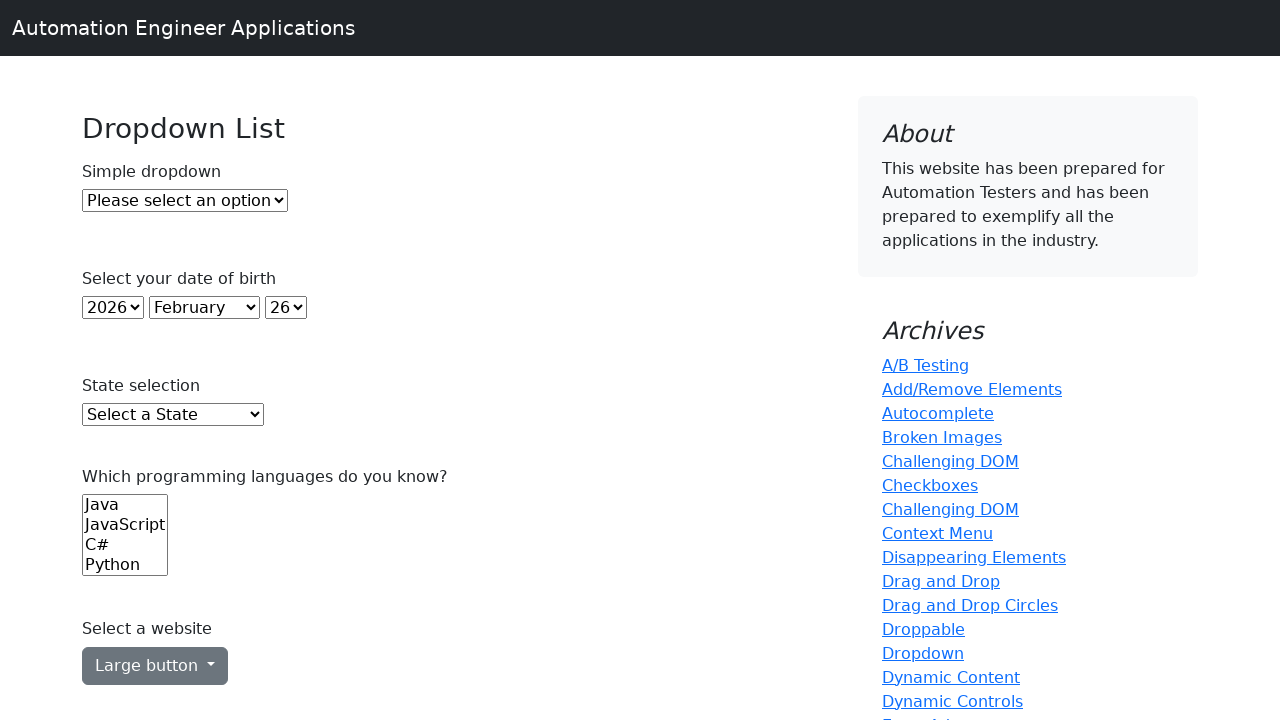

Selected 'Option 1' from dropdown by visible text on #dropdown
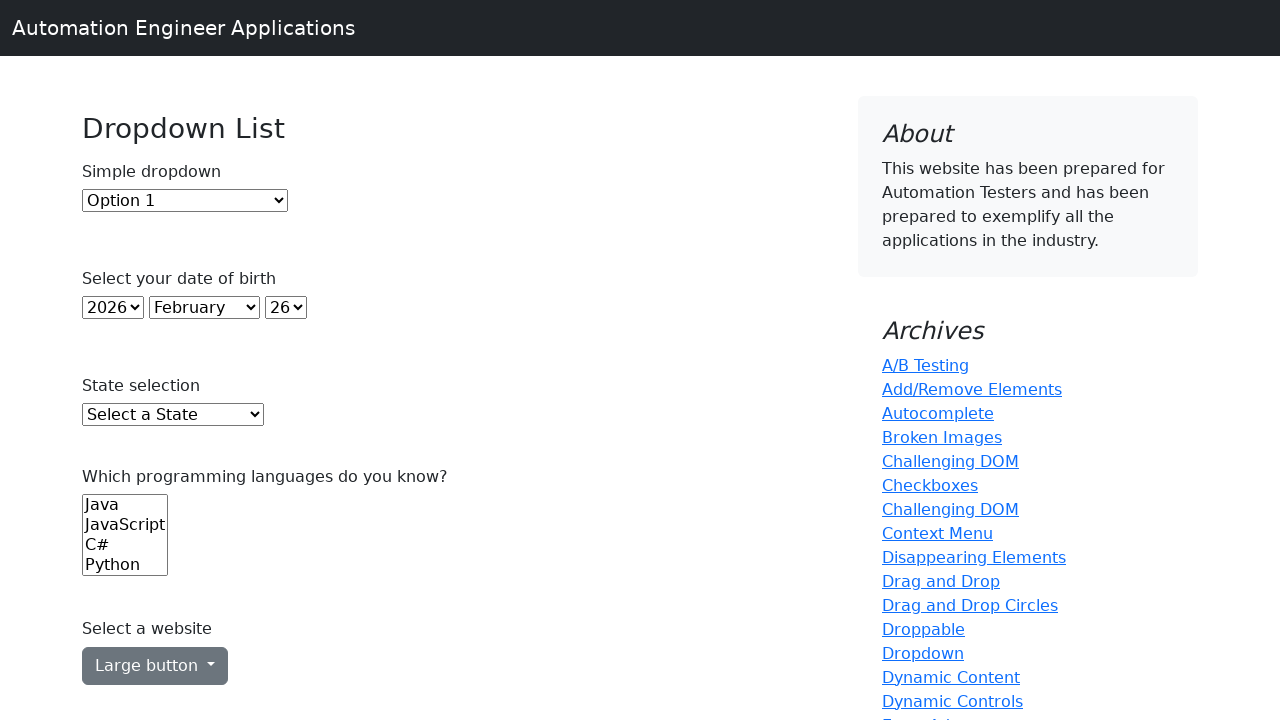

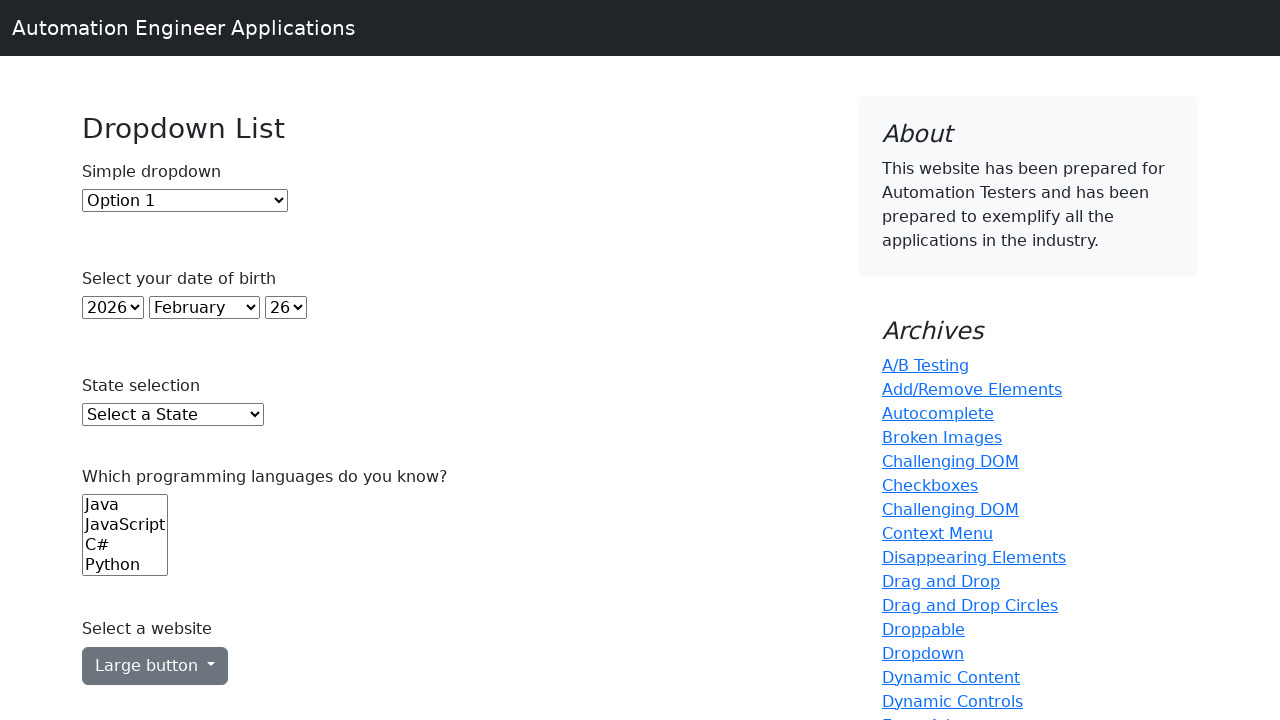